Tests form submission by clicking Text Box, filling in user details (name, email, addresses) and submitting the form

Starting URL: https://demoqa.com/elements

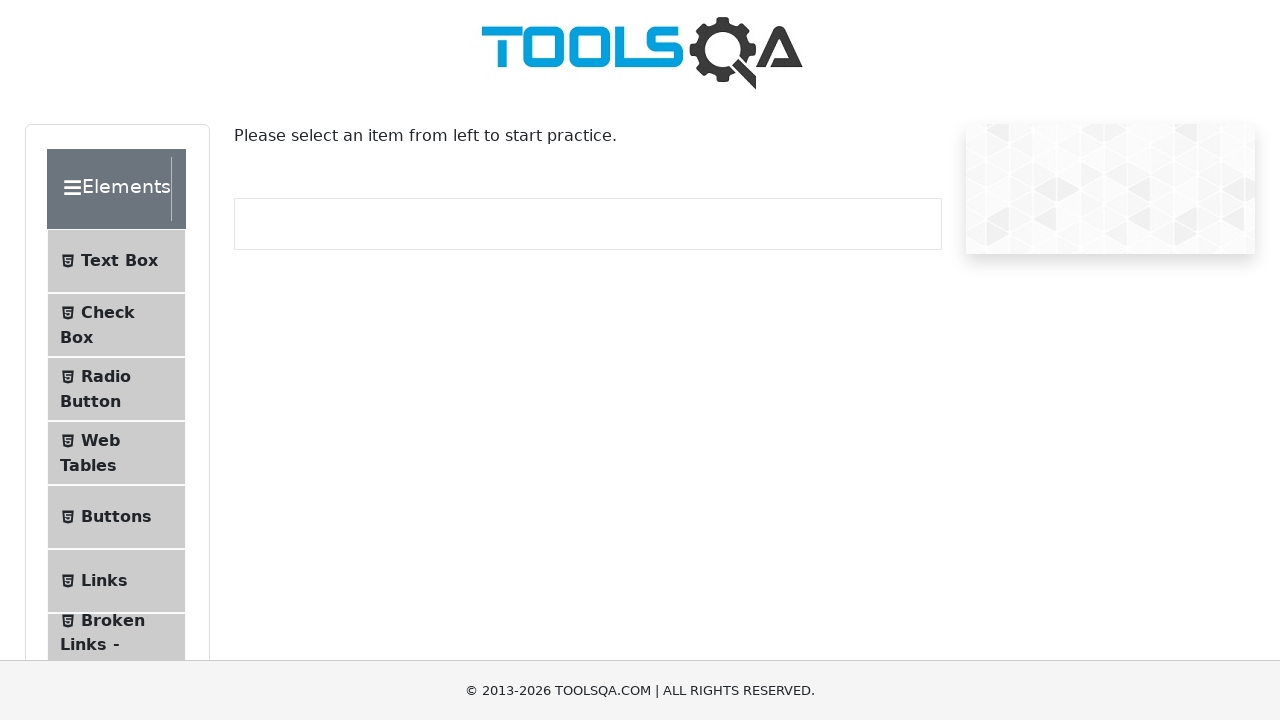

Clicked on Text Box menu item at (119, 261) on .text
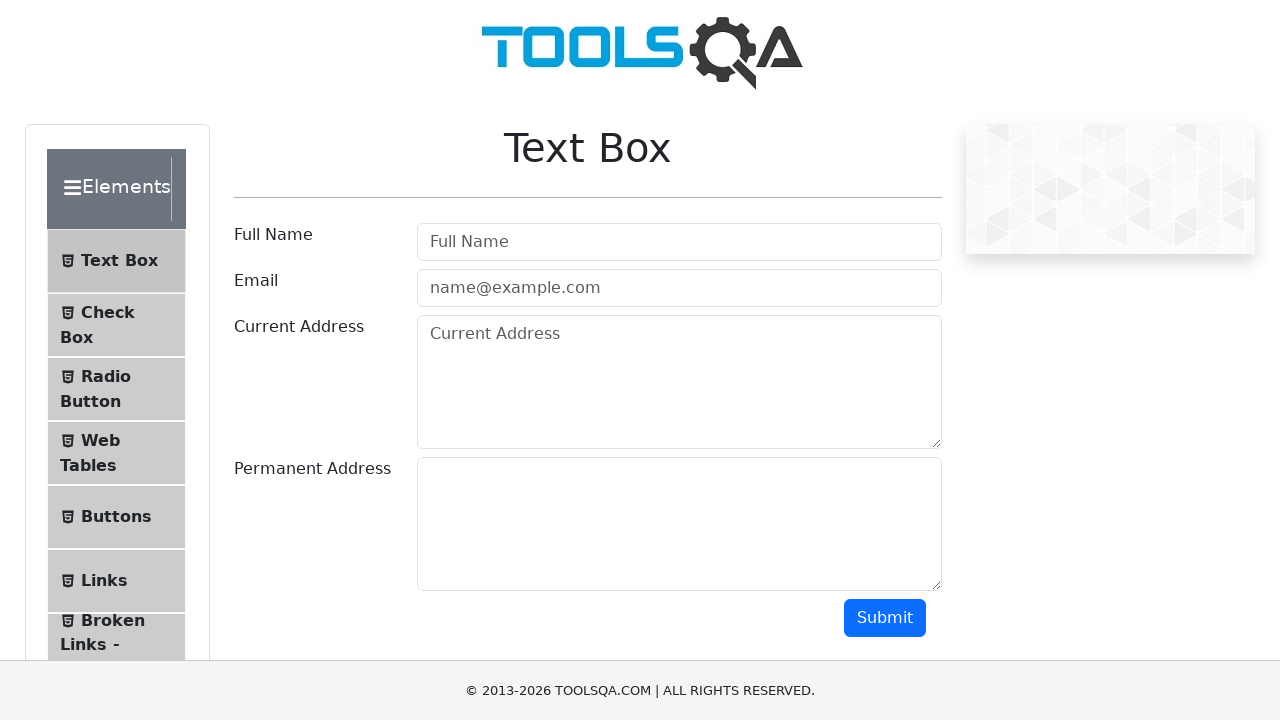

Filled in user name field with 'Ashur Smith' on #userName
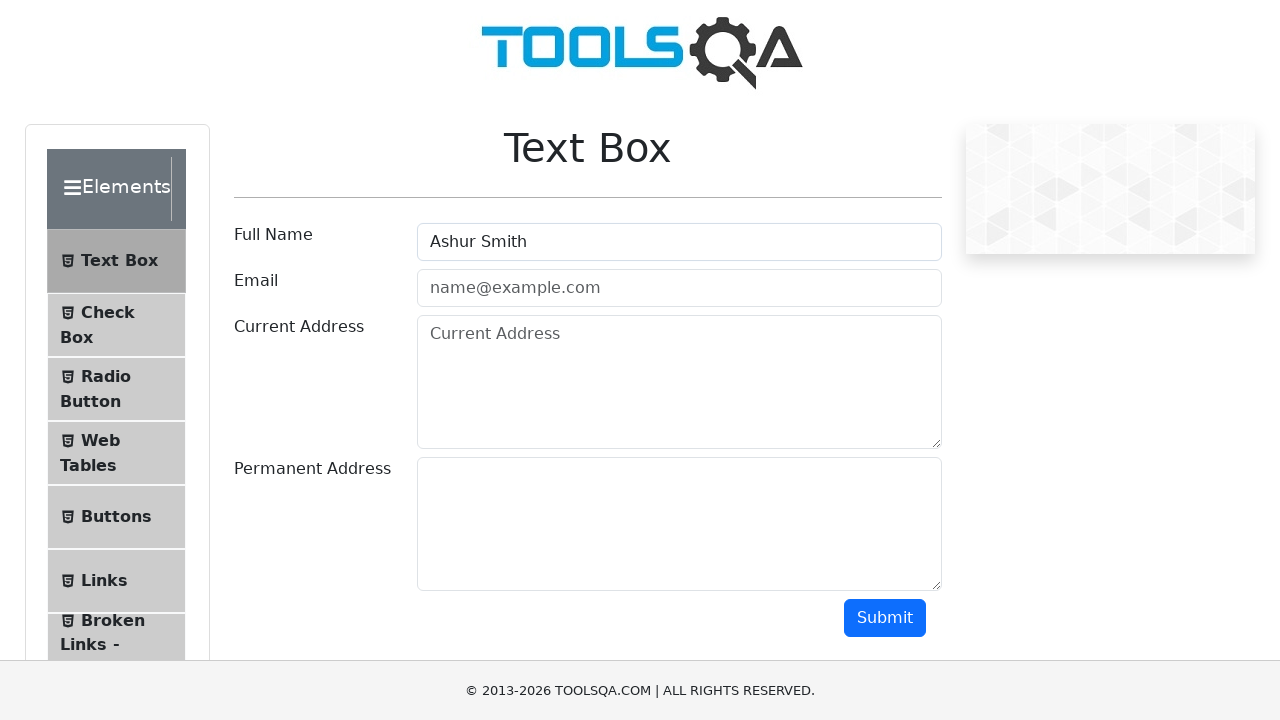

Filled in email field with 'ashur@smith.com' on #userEmail
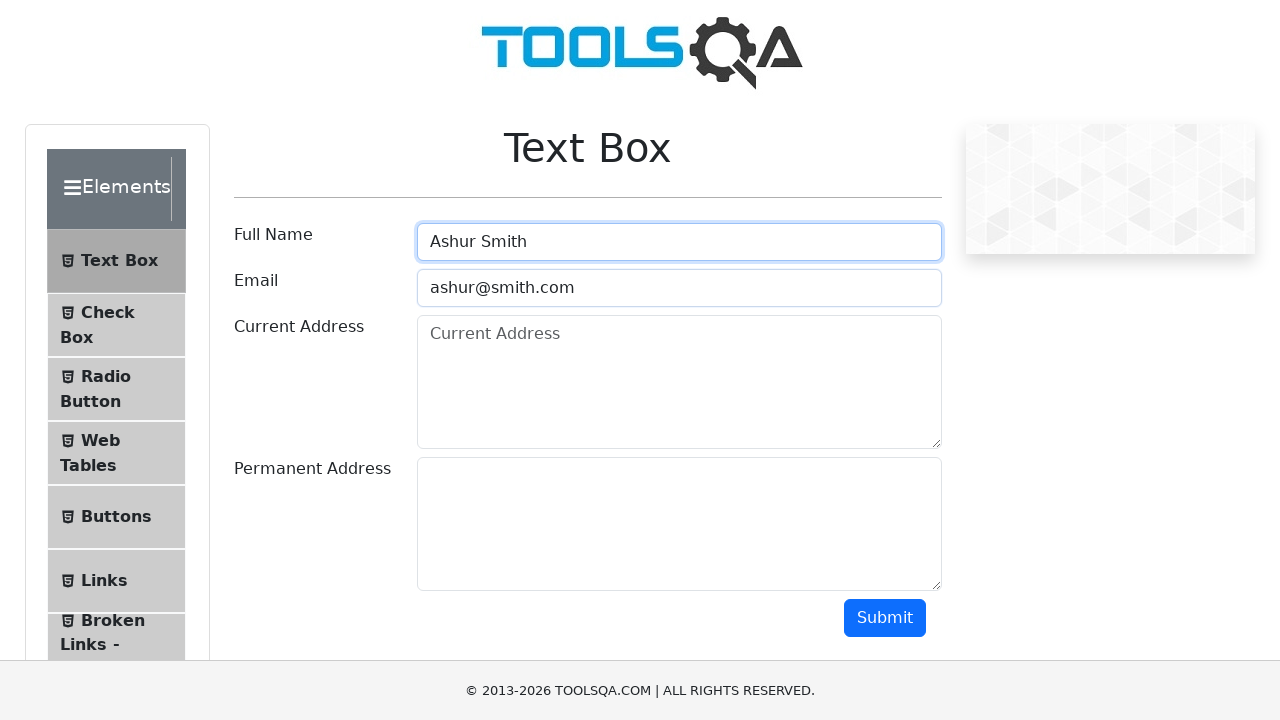

Filled in current address field on #currentAddress
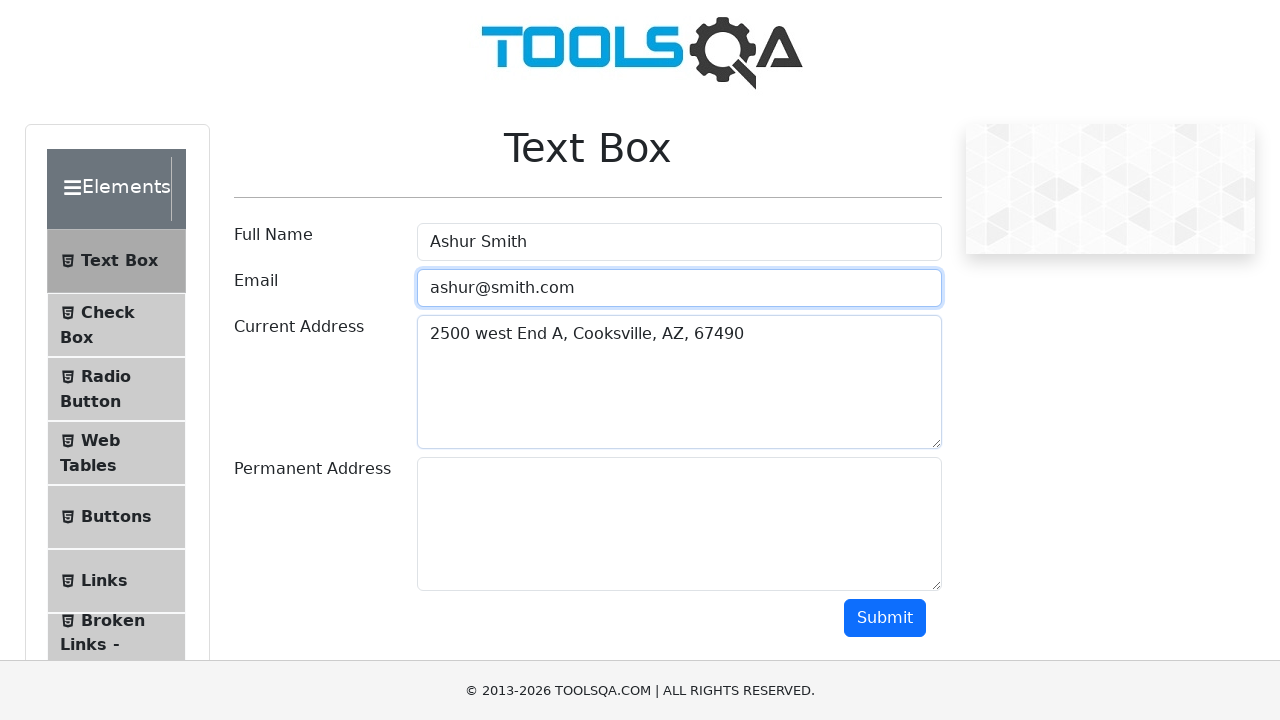

Filled in permanent address field on #permanentAddress
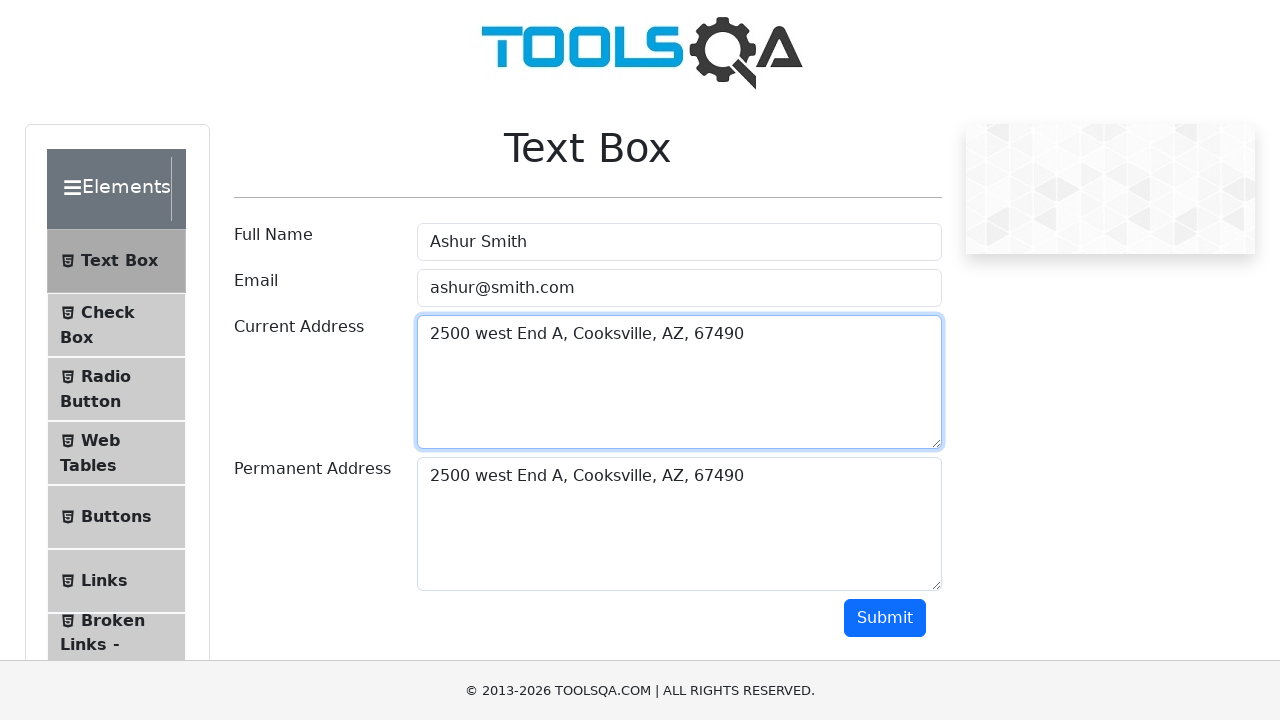

Scrolled to bottom of page
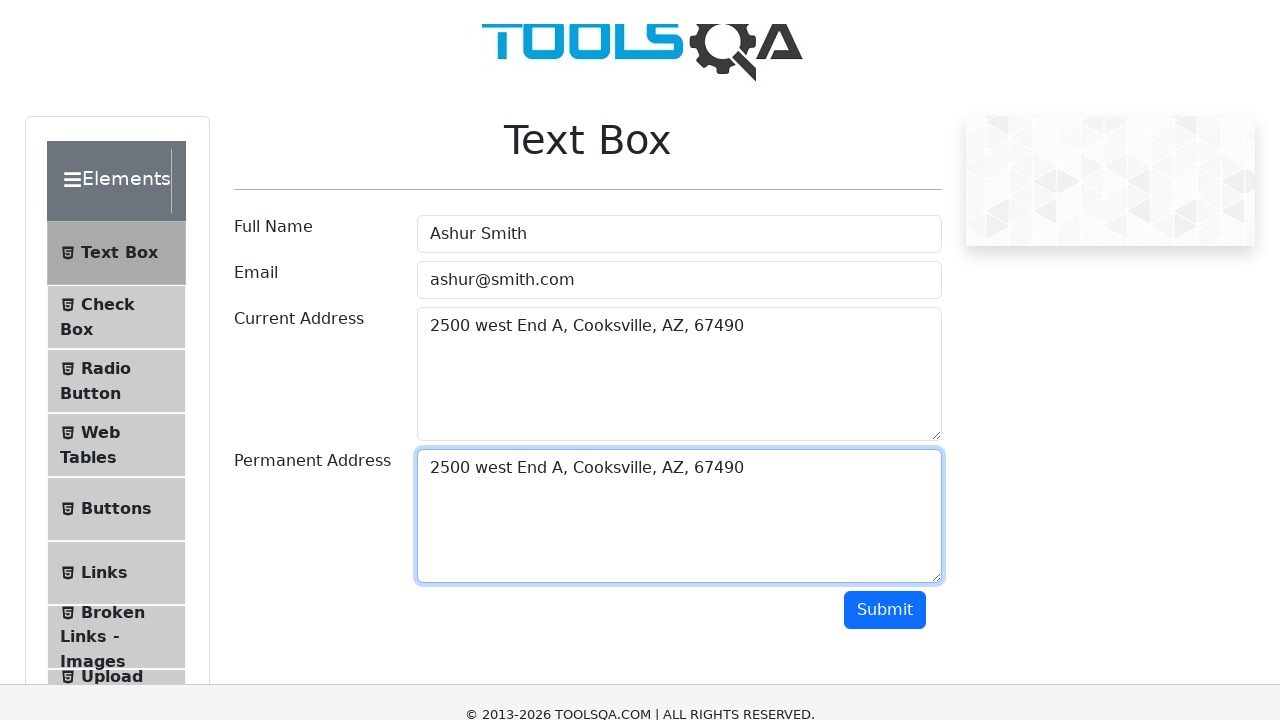

Clicked submit button to submit form at (885, 19) on #submit
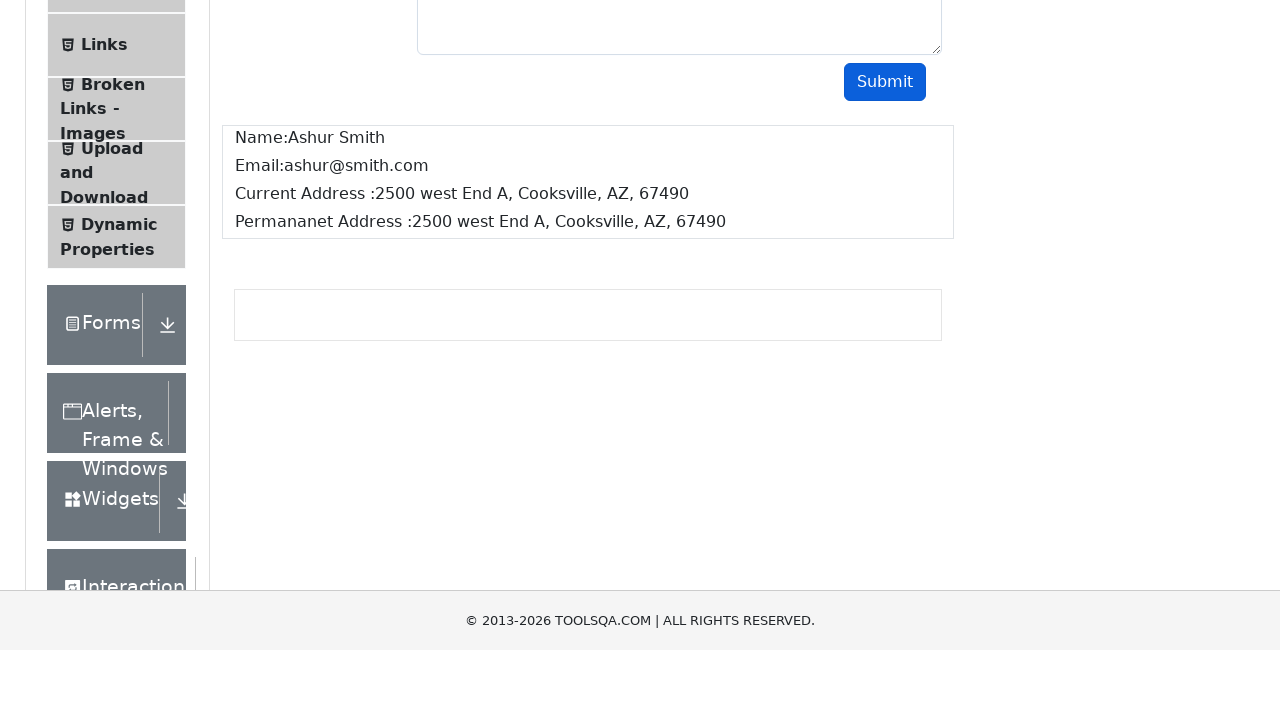

Email confirmation element appeared
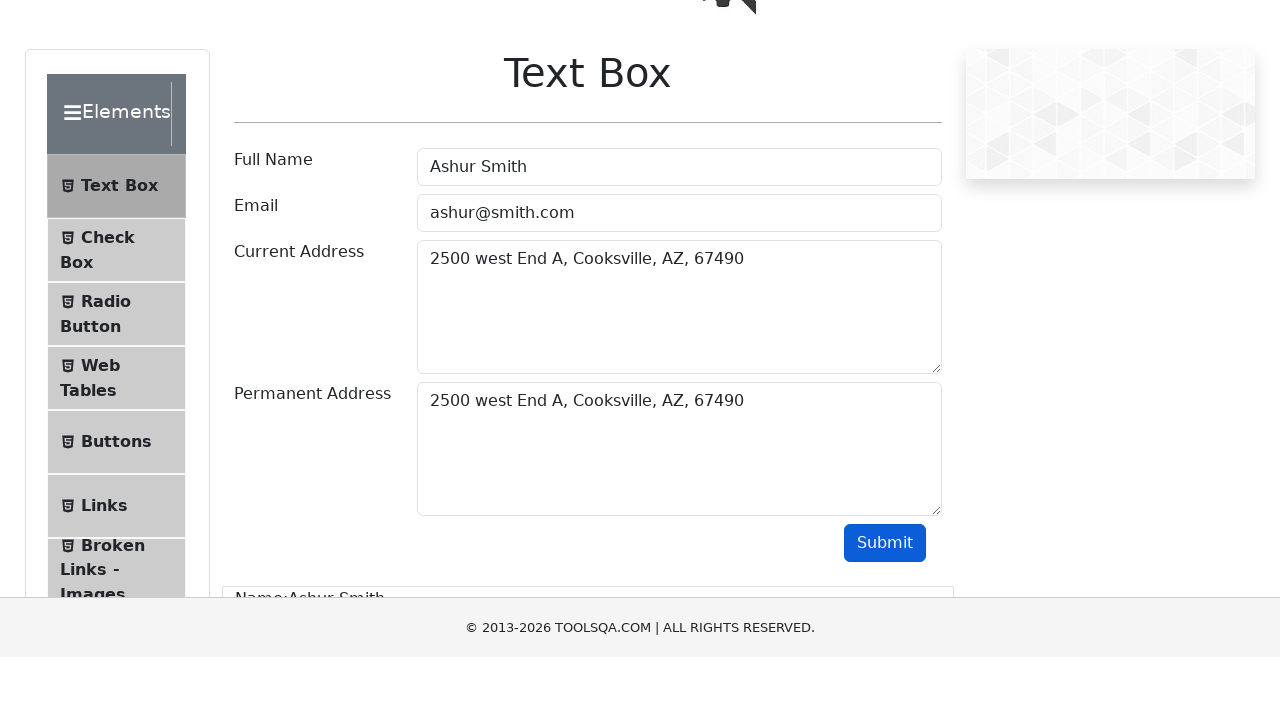

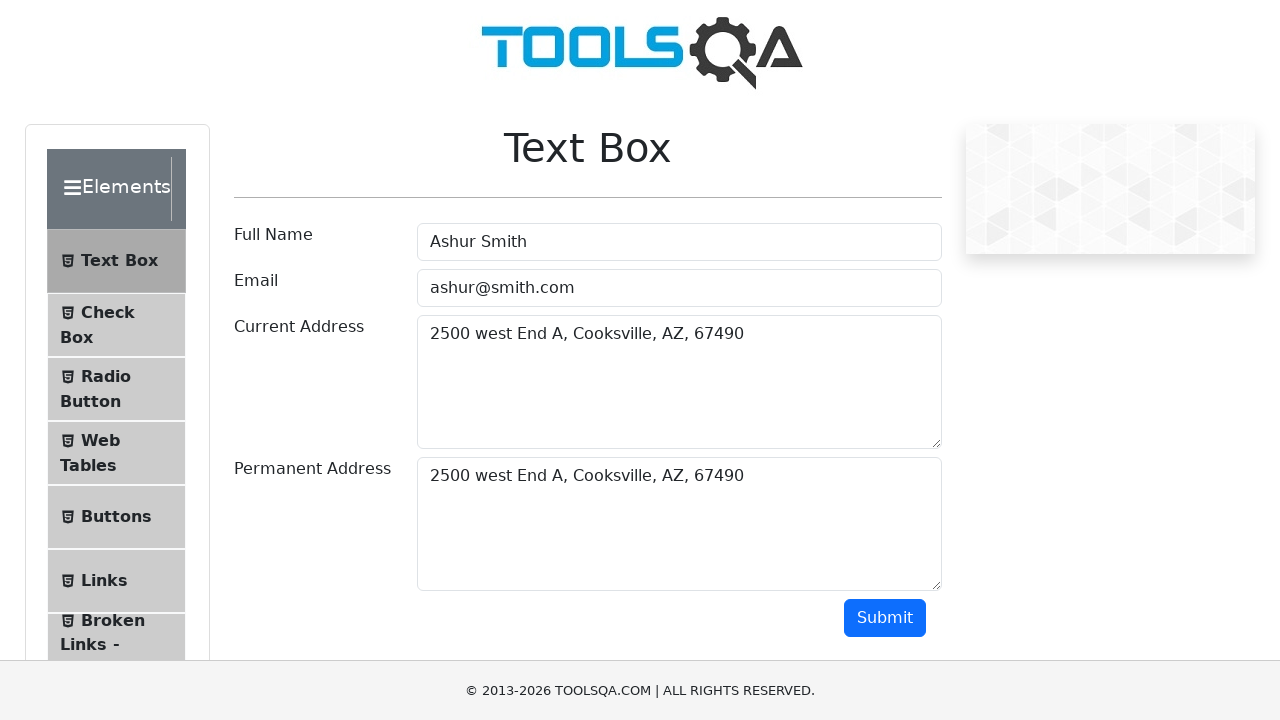